Tests e-commerce product search and checkout flow by searching for products, adding items to cart, and proceeding through checkout

Starting URL: https://rahulshettyacademy.com/seleniumPractise/#/

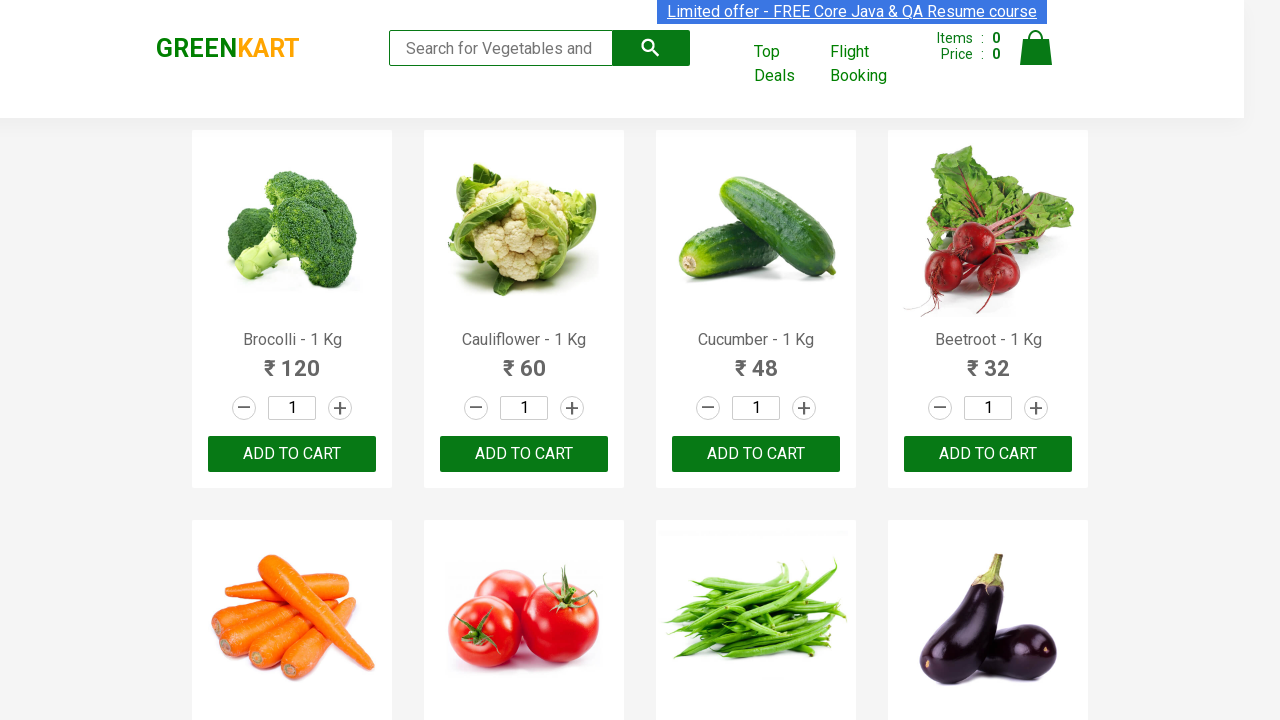

Filled search field with 'ca' on [class="search-keyword"]
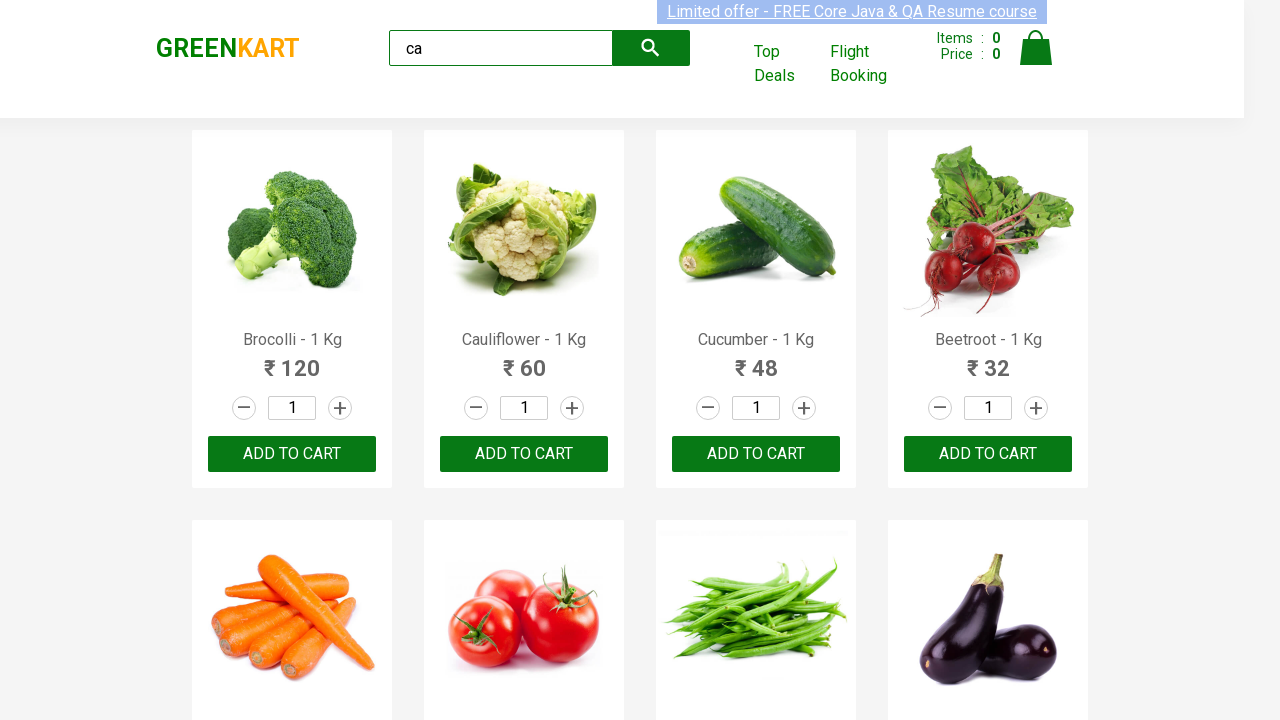

Clicked search submit button at (651, 48) on [type="submit"]
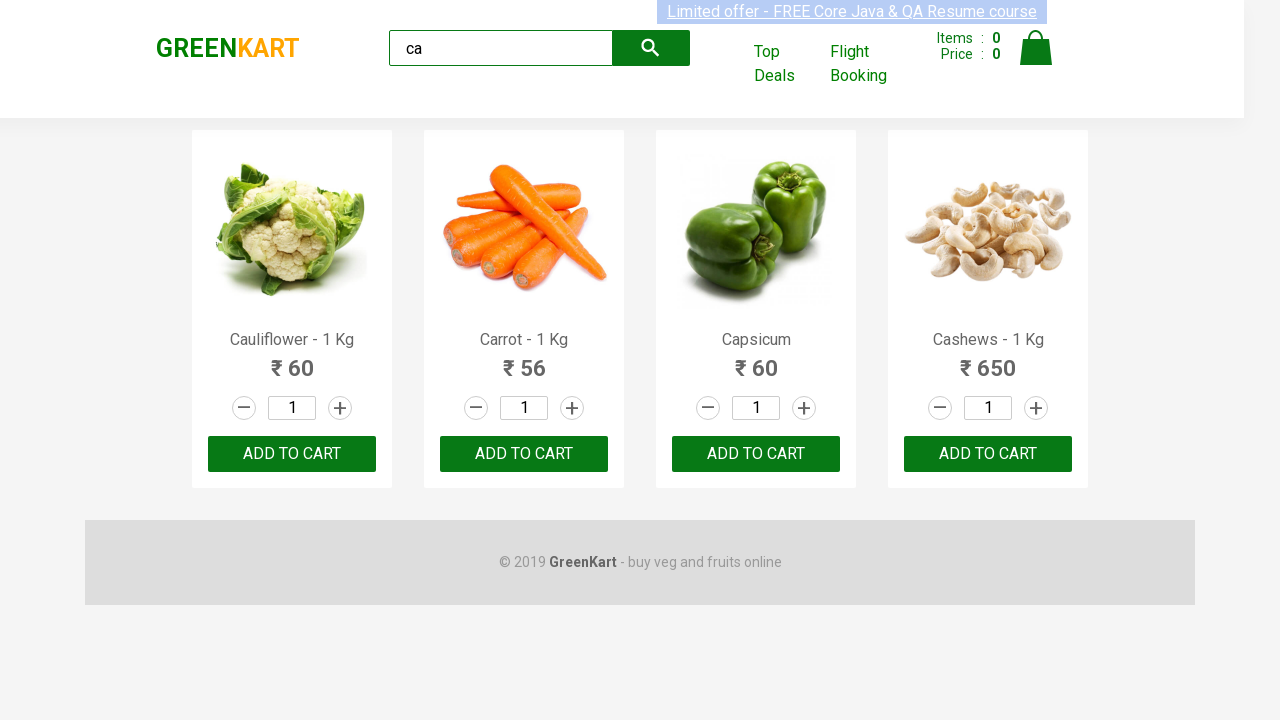

Waited for products to load
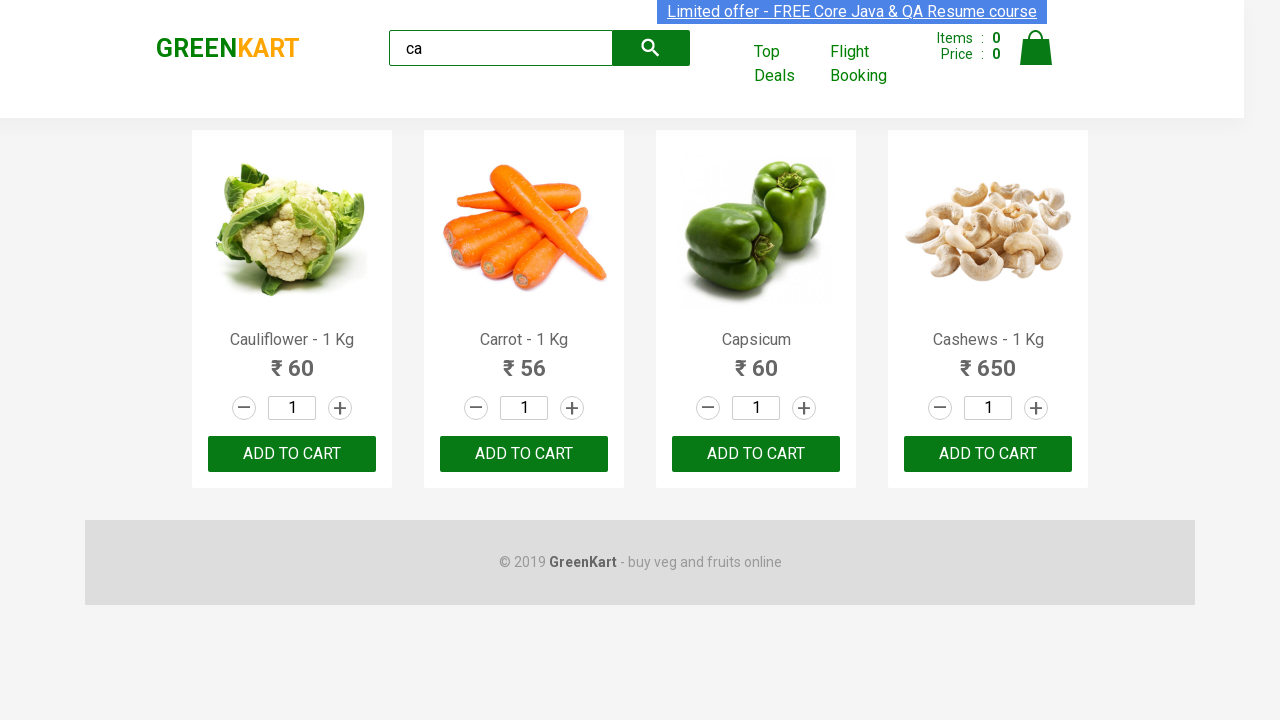

Retrieved all product elements from search results
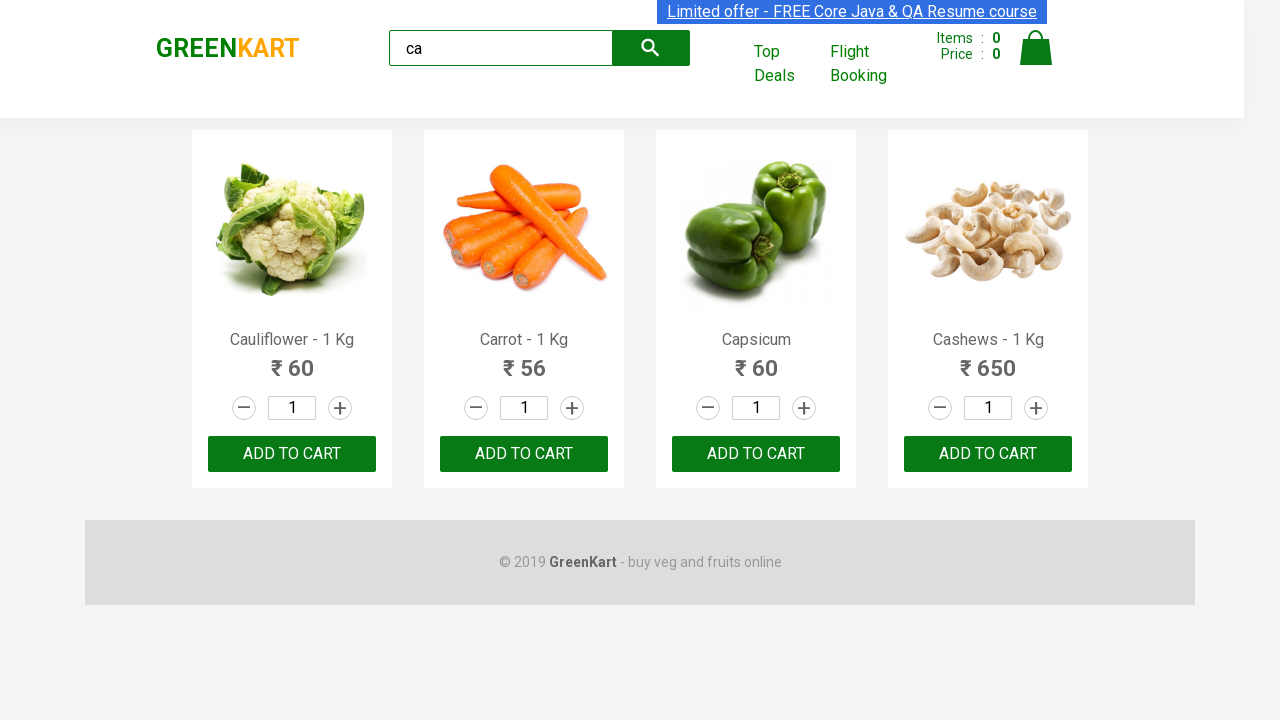

Retrieved product name: Cauliflower - 1 Kg
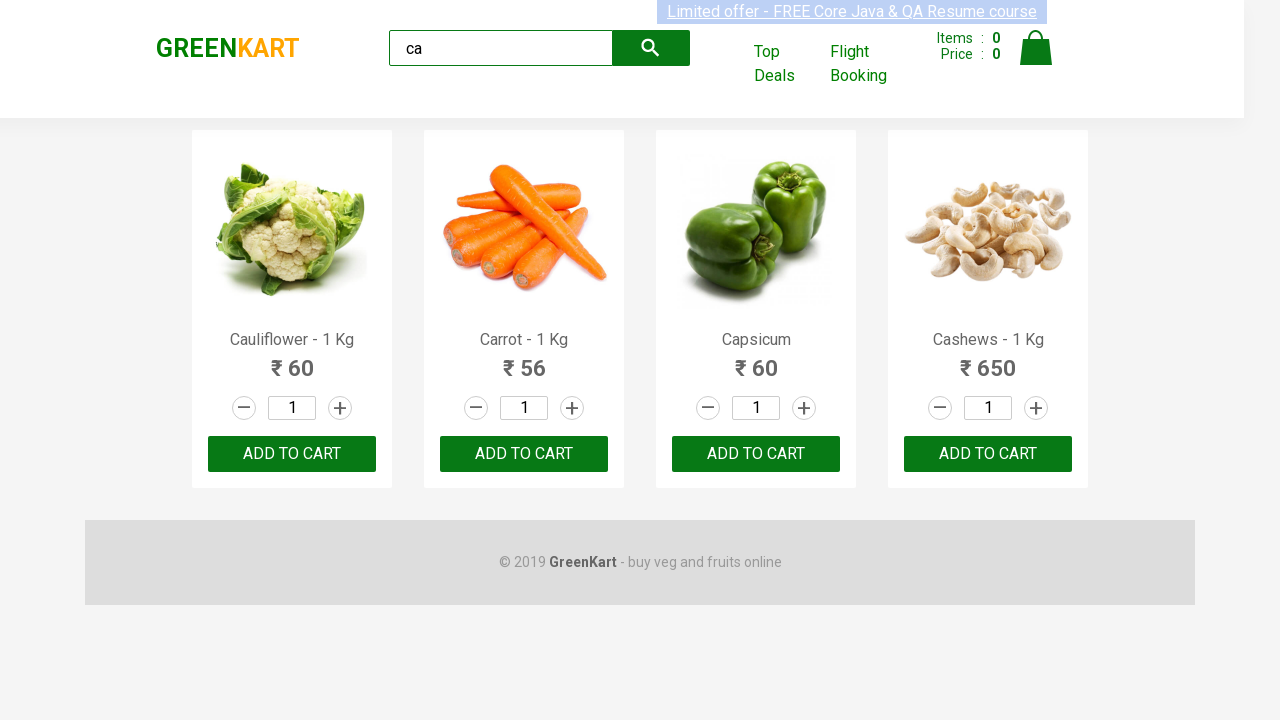

Retrieved product name: Carrot - 1 Kg
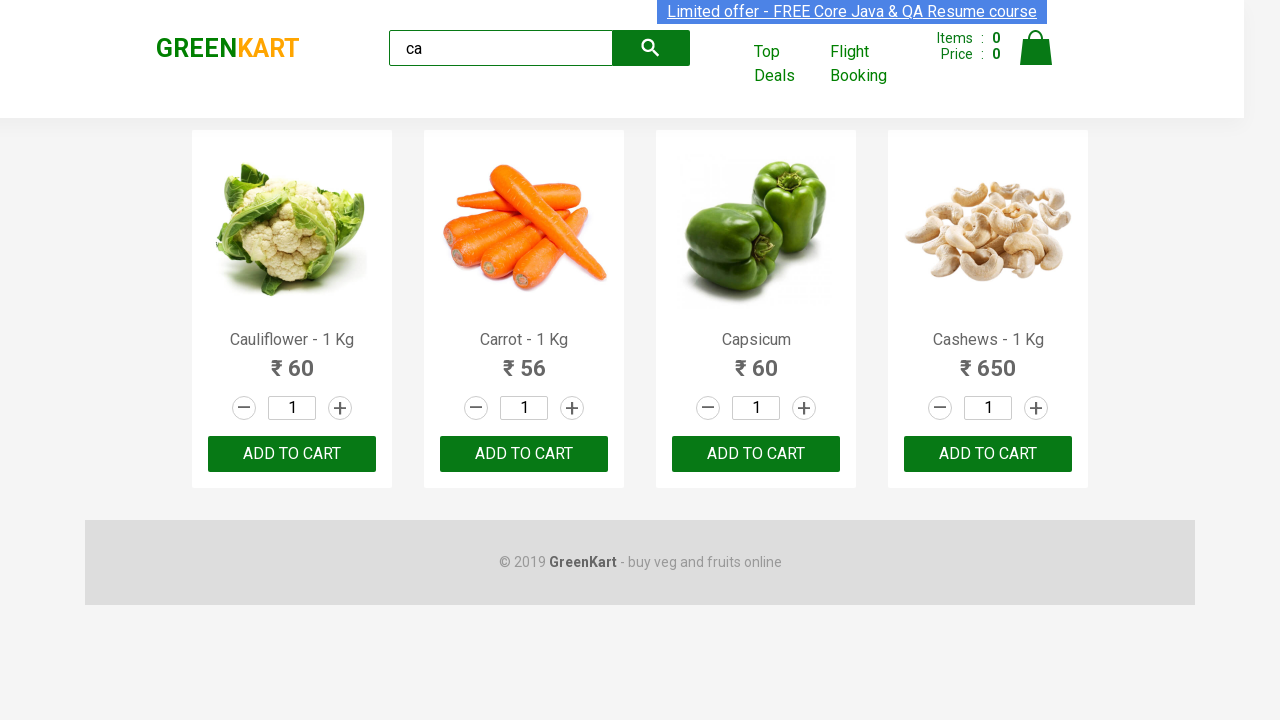

Retrieved product name: Capsicum
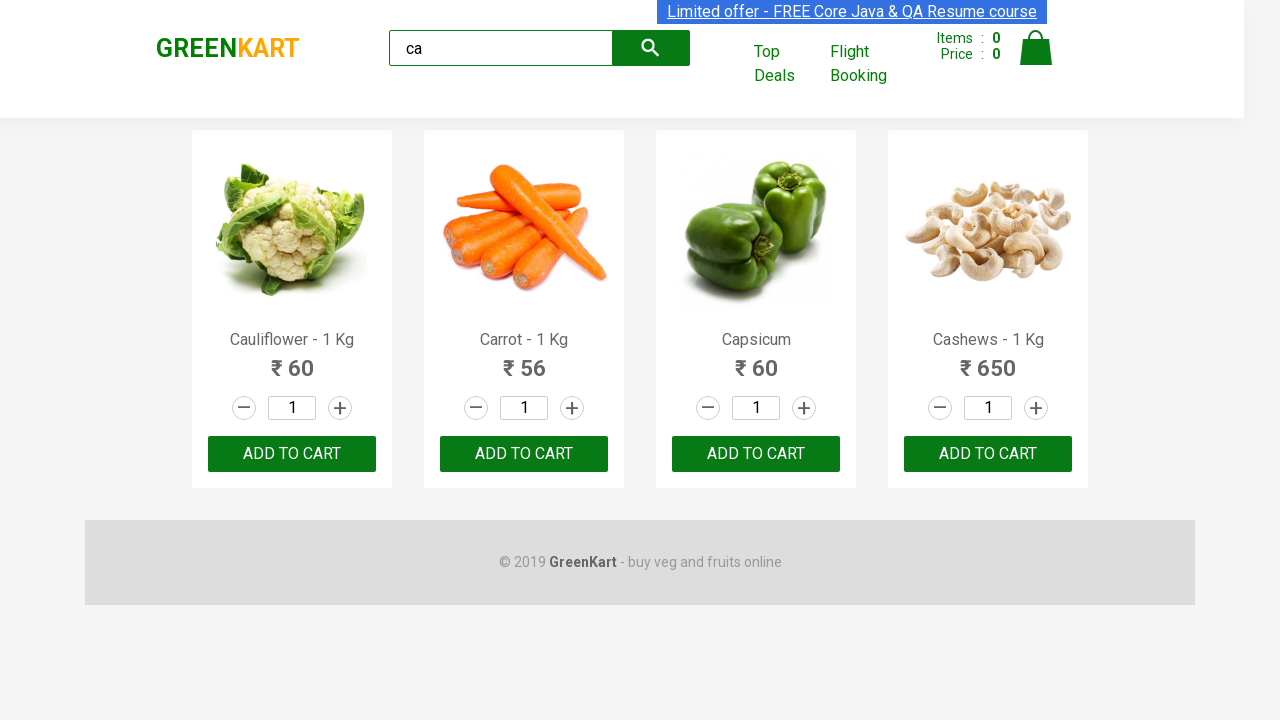

Retrieved product name: Cashews - 1 Kg
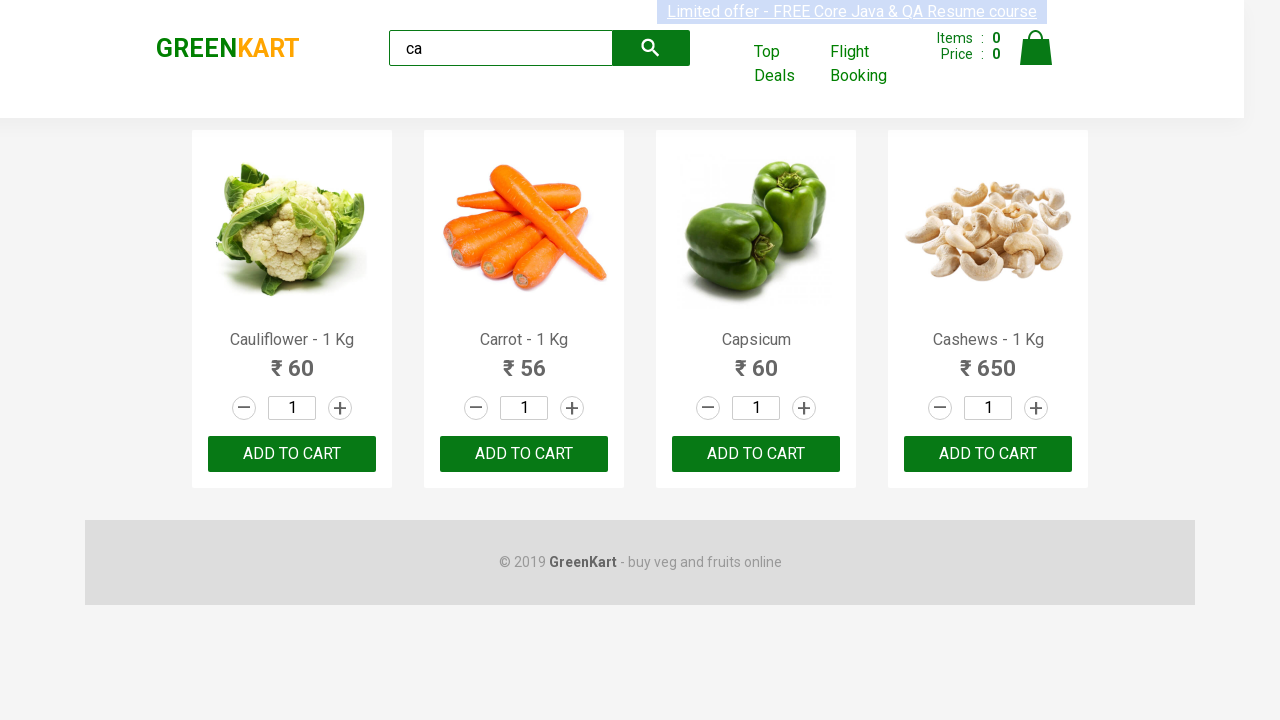

Clicked Add to cart button for Cashews product
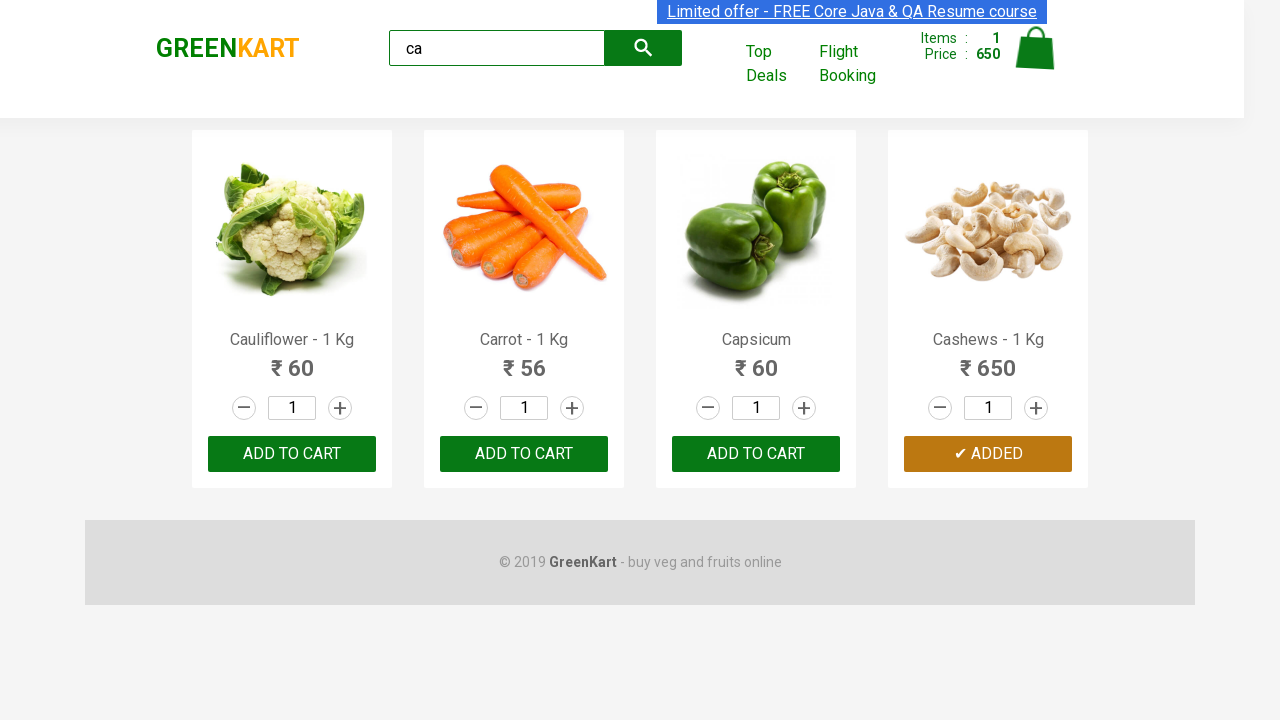

Clicked cart icon to view cart at (1036, 59) on .cart-icon
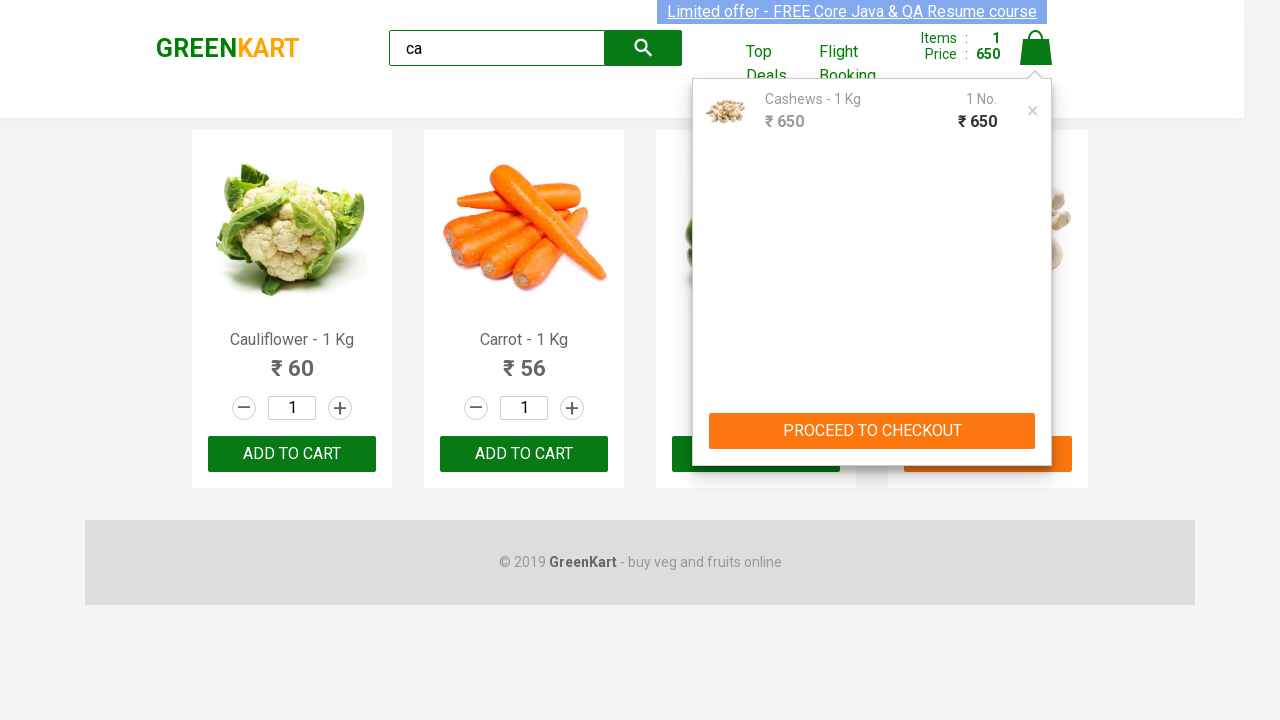

Clicked PROCEED TO CHECKOUT button at (872, 431) on text=PROCEED TO CHECKOUT
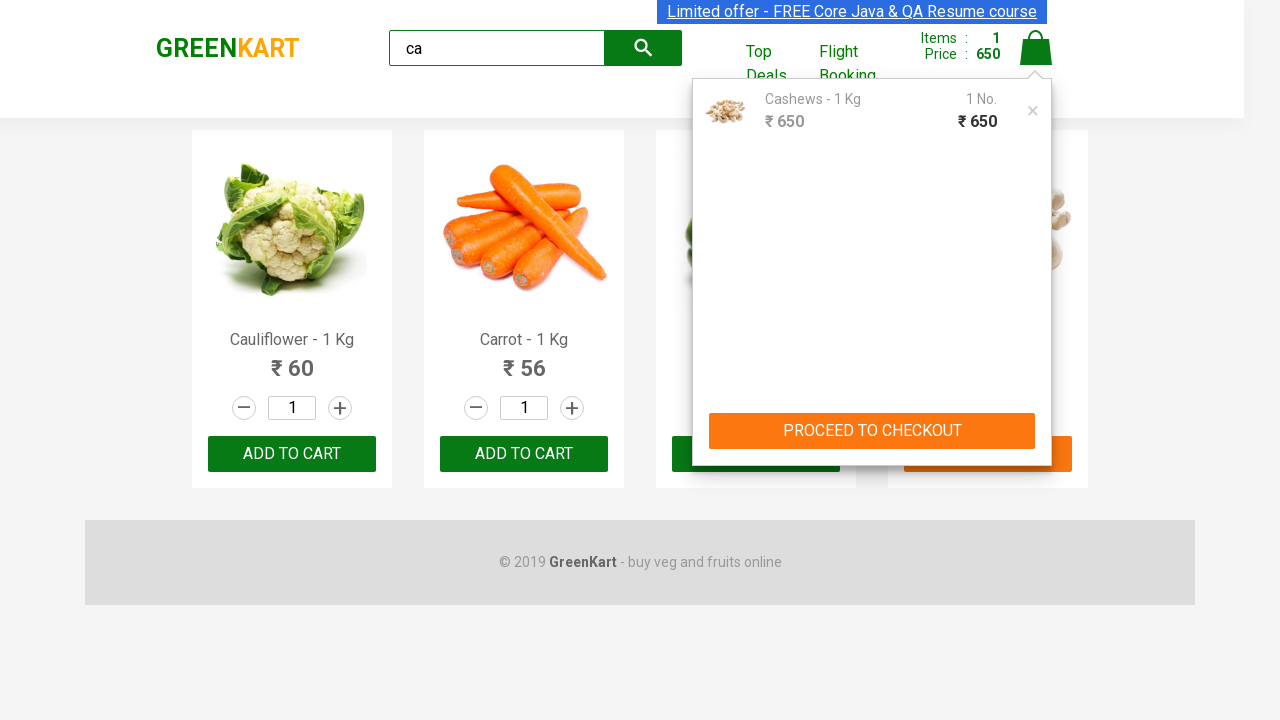

Clicked Place Order button at (1036, 420) on text=Place Order
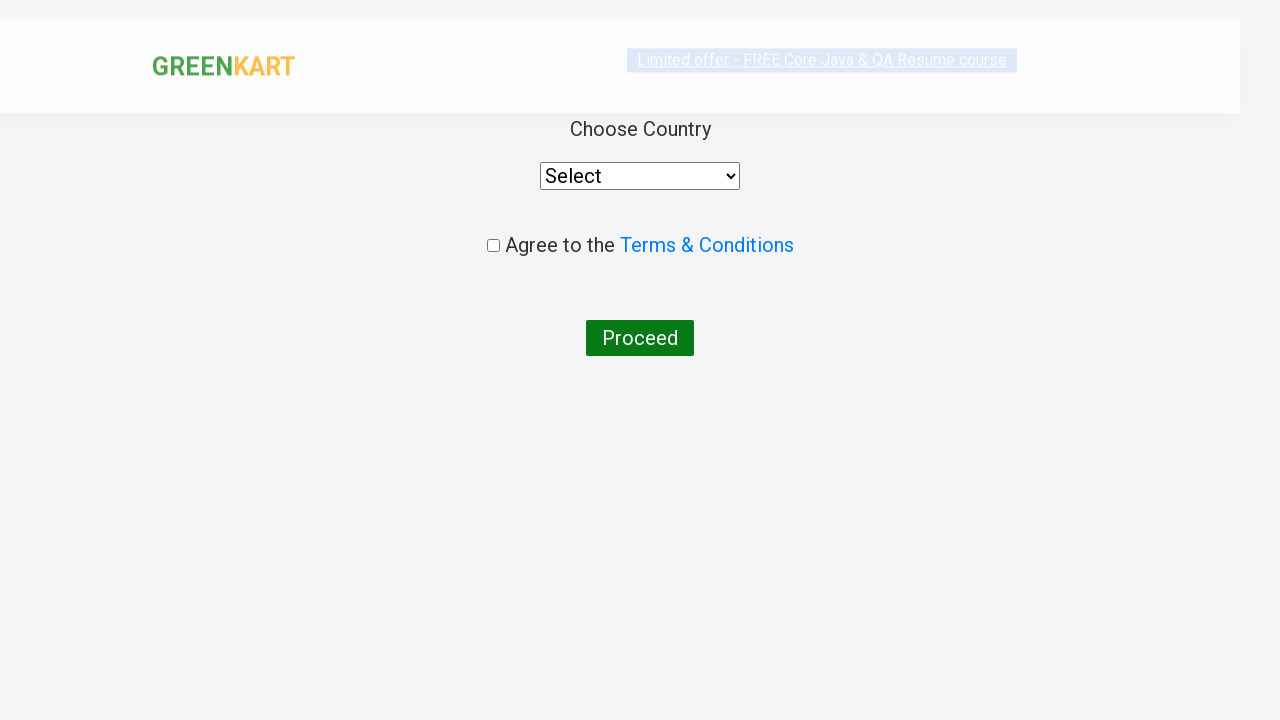

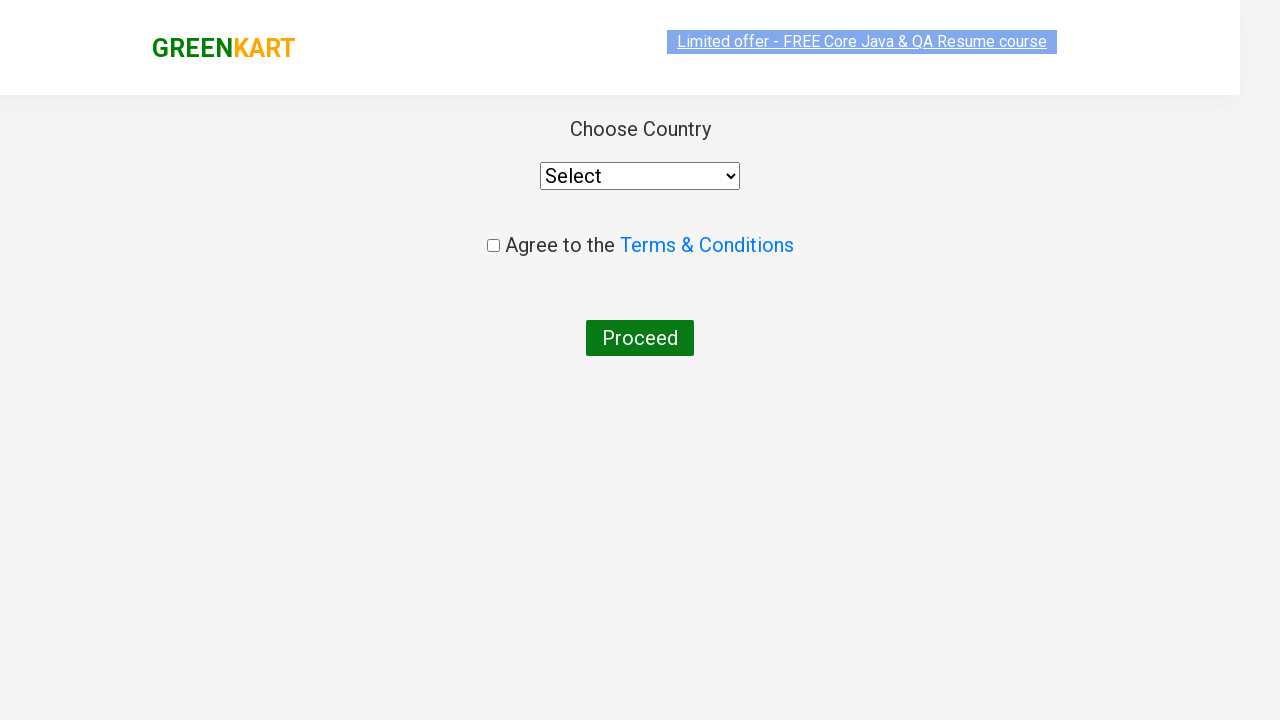